Tests JavaScript confirm alert functionality on W3Schools by clicking a button, accepting the alert, and verifying the result text

Starting URL: https://www.w3schools.com/js/tryit.asp?filename=tryjs_confirm

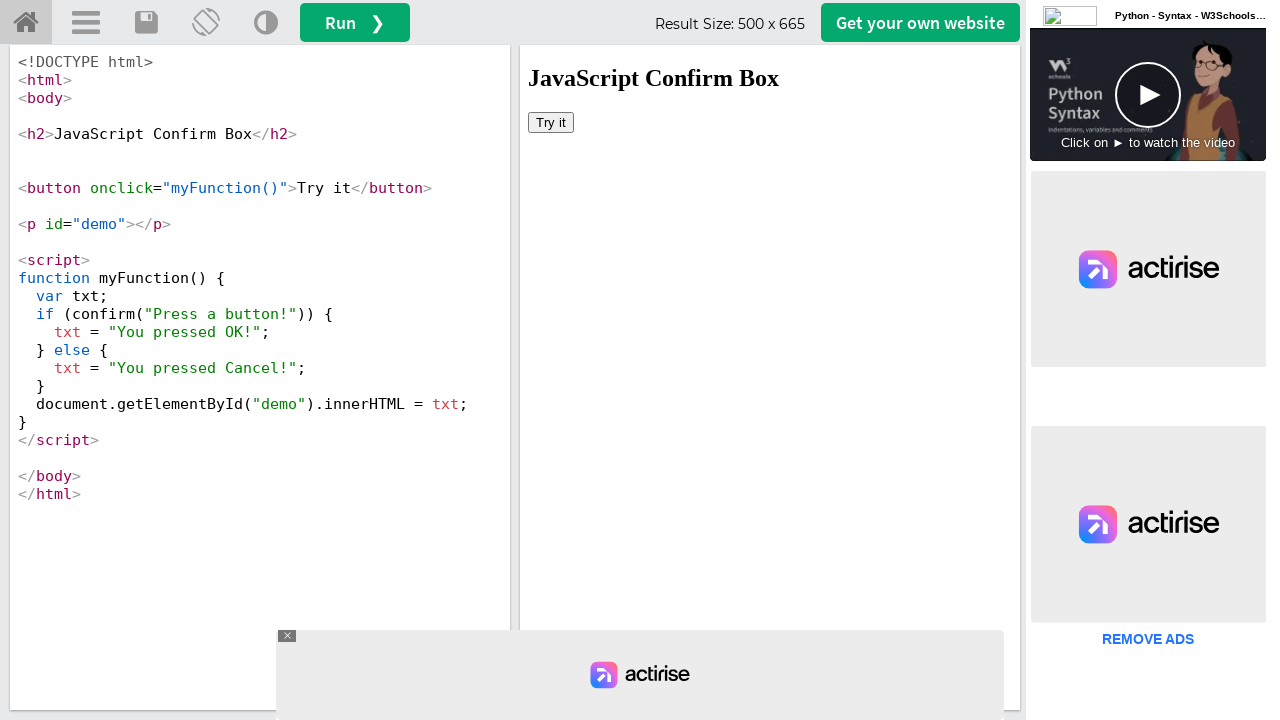

Located iframe containing the demo
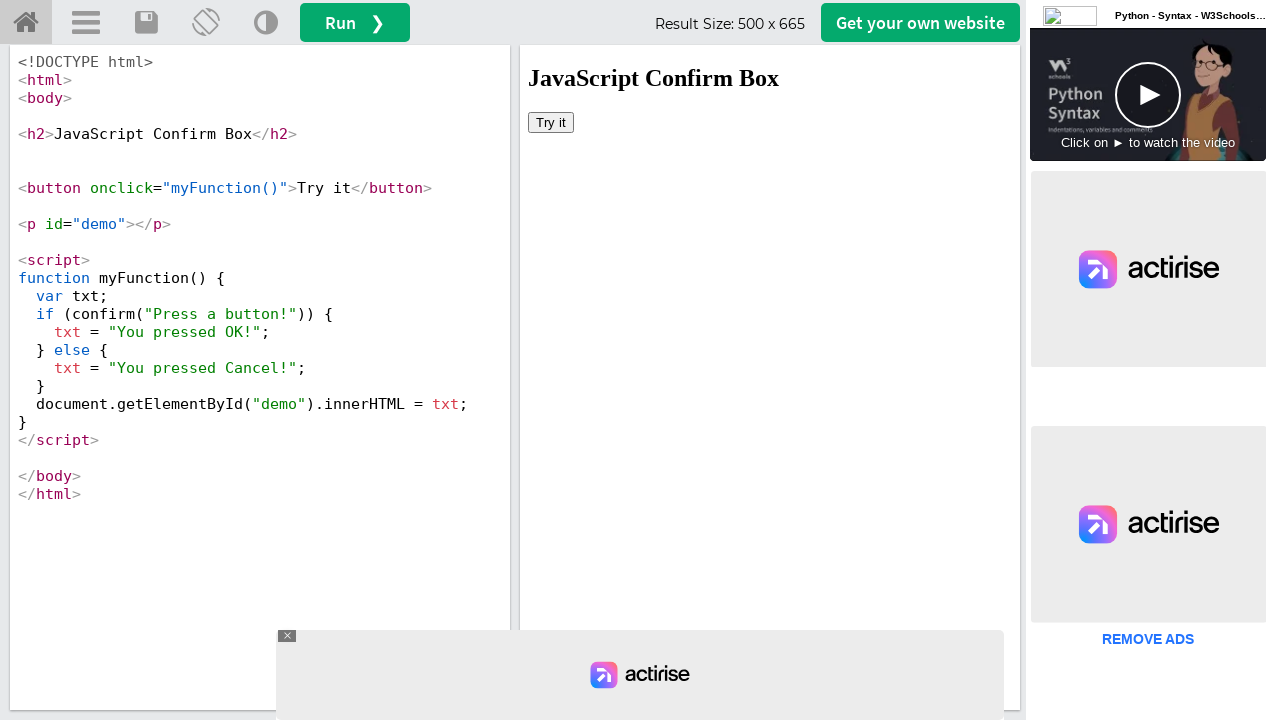

Clicked 'Try it' button to trigger confirm alert at (551, 122) on iframe[id='iframeResult'] >> internal:control=enter-frame >> button:has-text('Tr
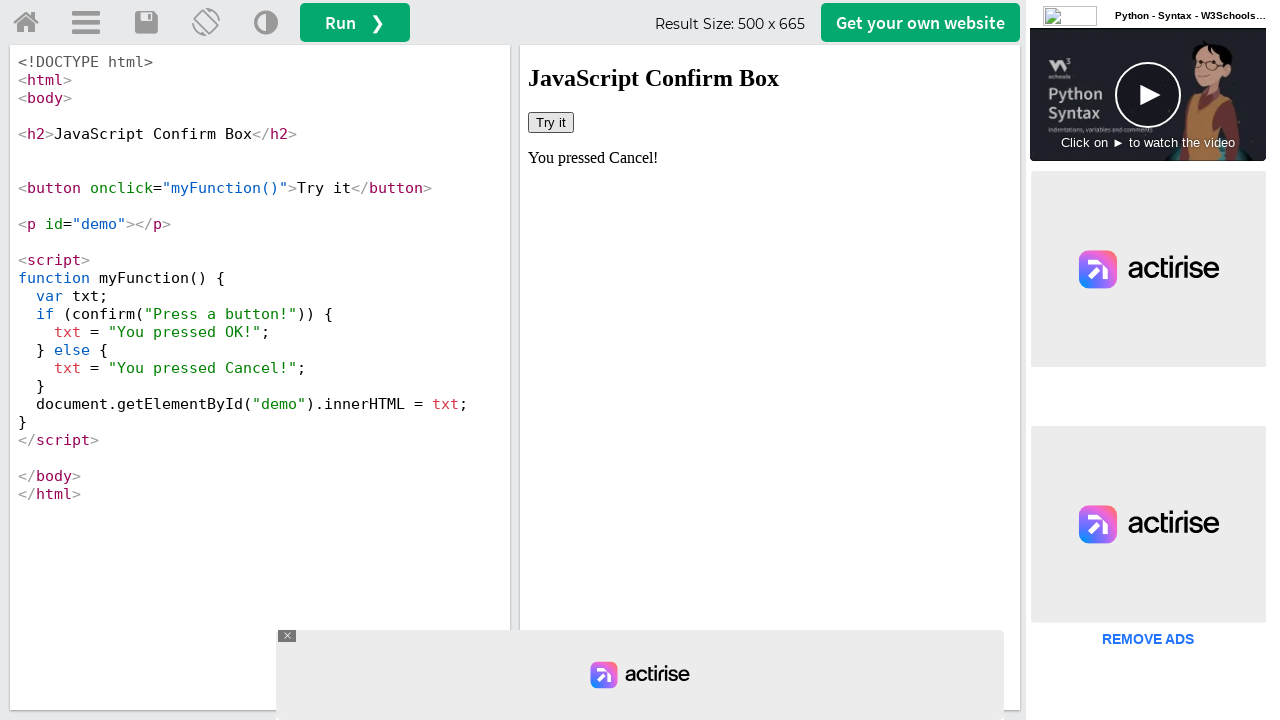

Set up dialog handler to accept confirm alert
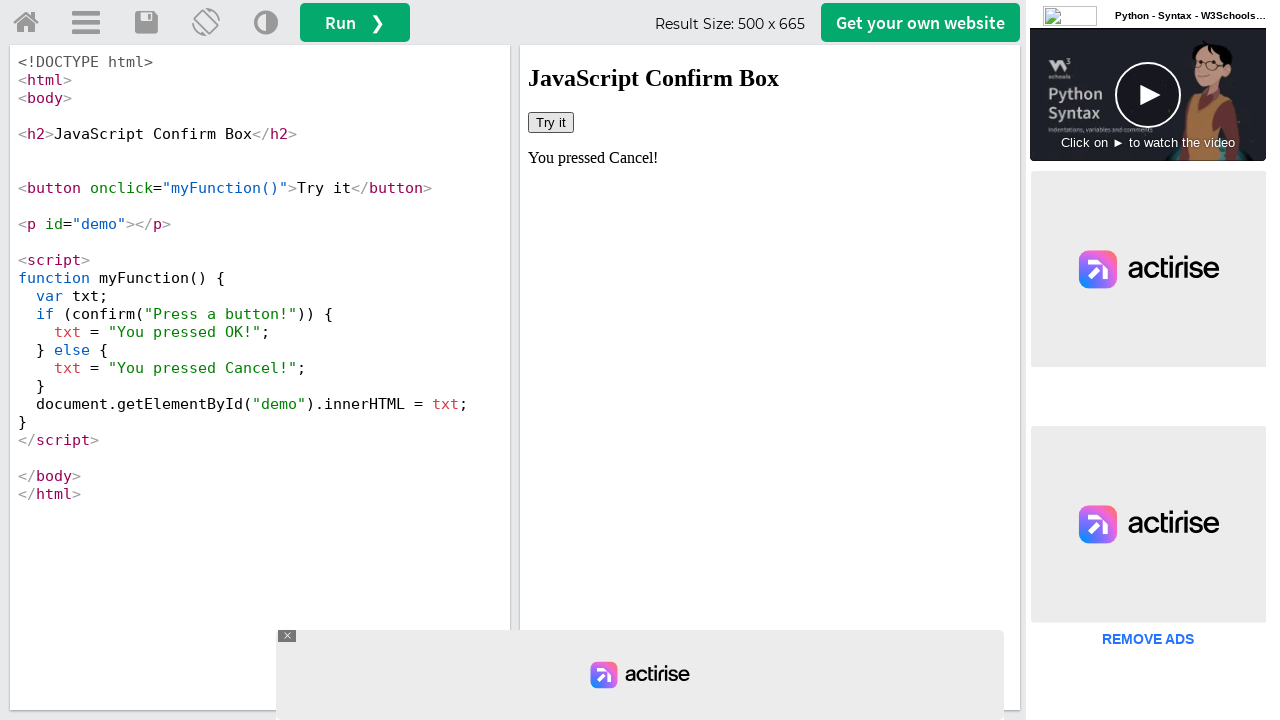

Retrieved result text from demo element after accepting alert
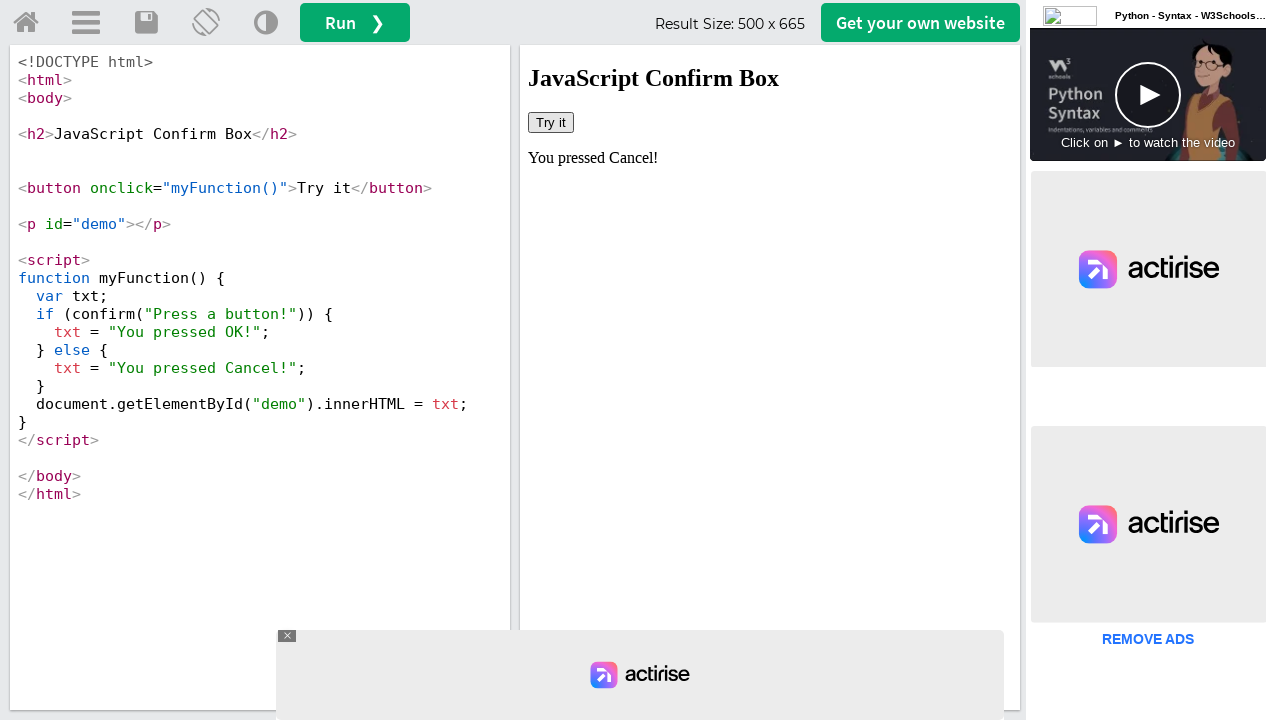

Verified result text - user pressed CANCEL on confirm dialog
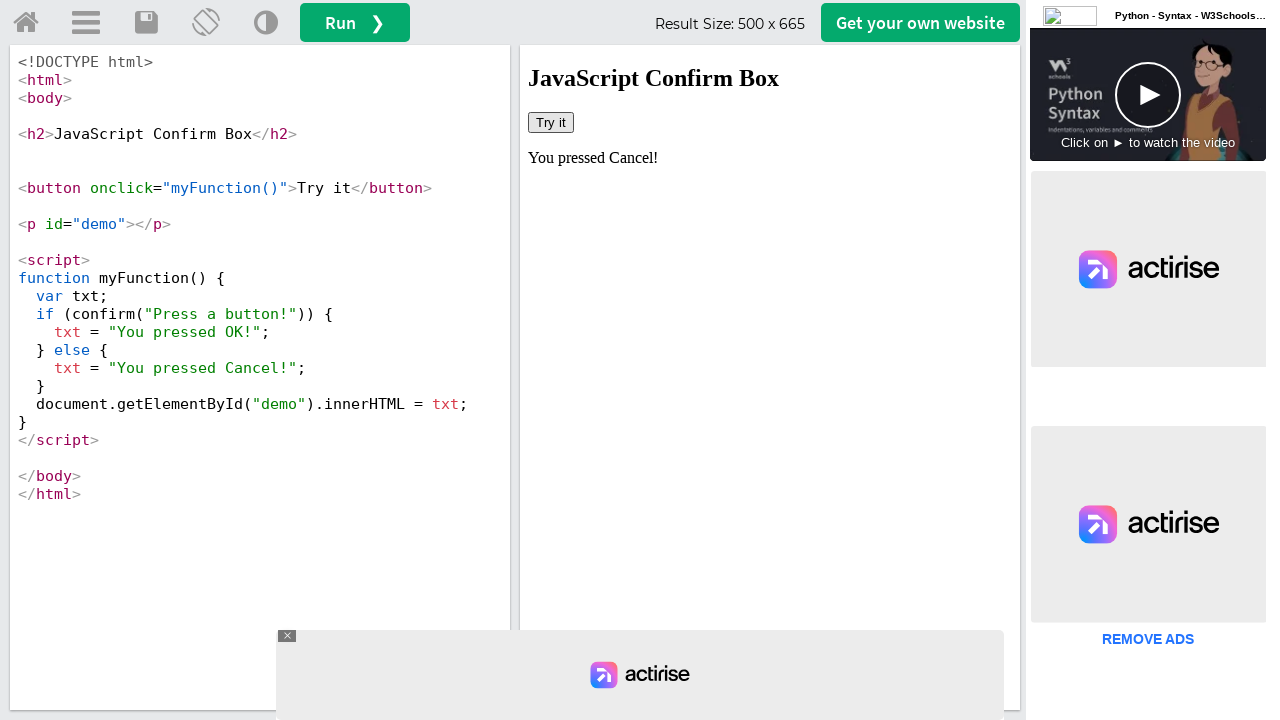

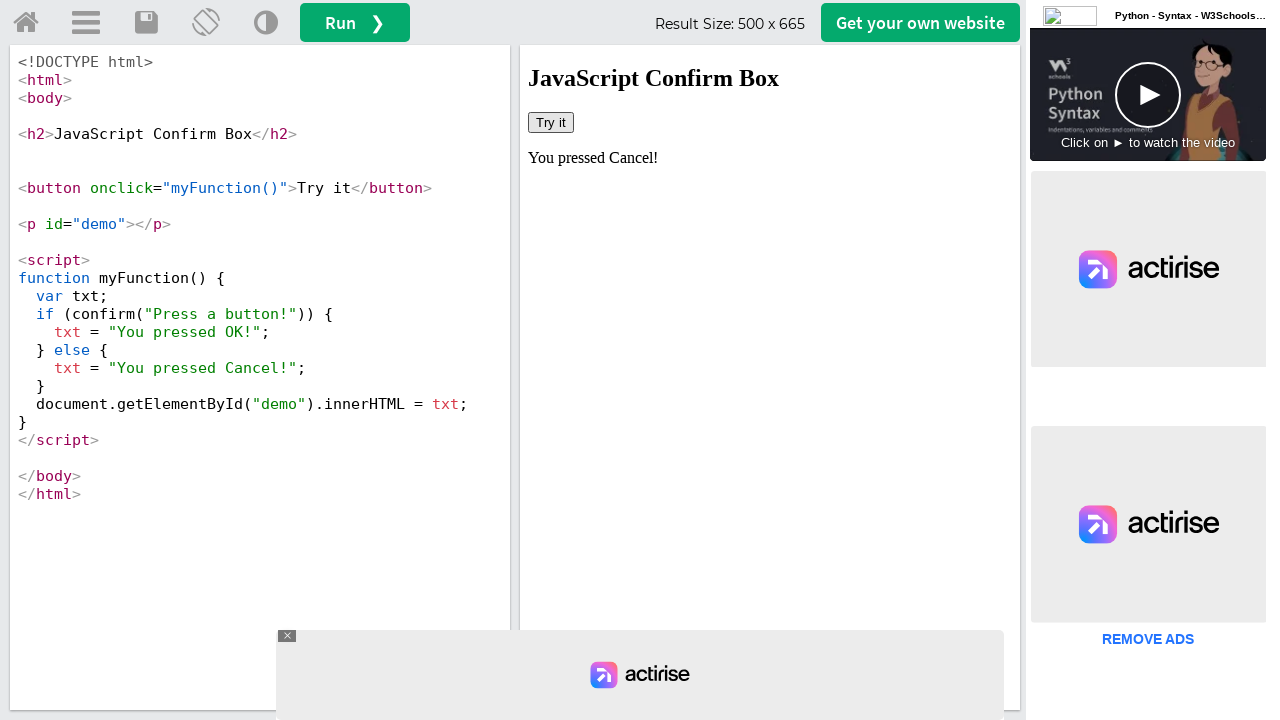